Tests that registration fails when email is empty and shows error message

Starting URL: https://sharelane.com/cgi-bin/register.py

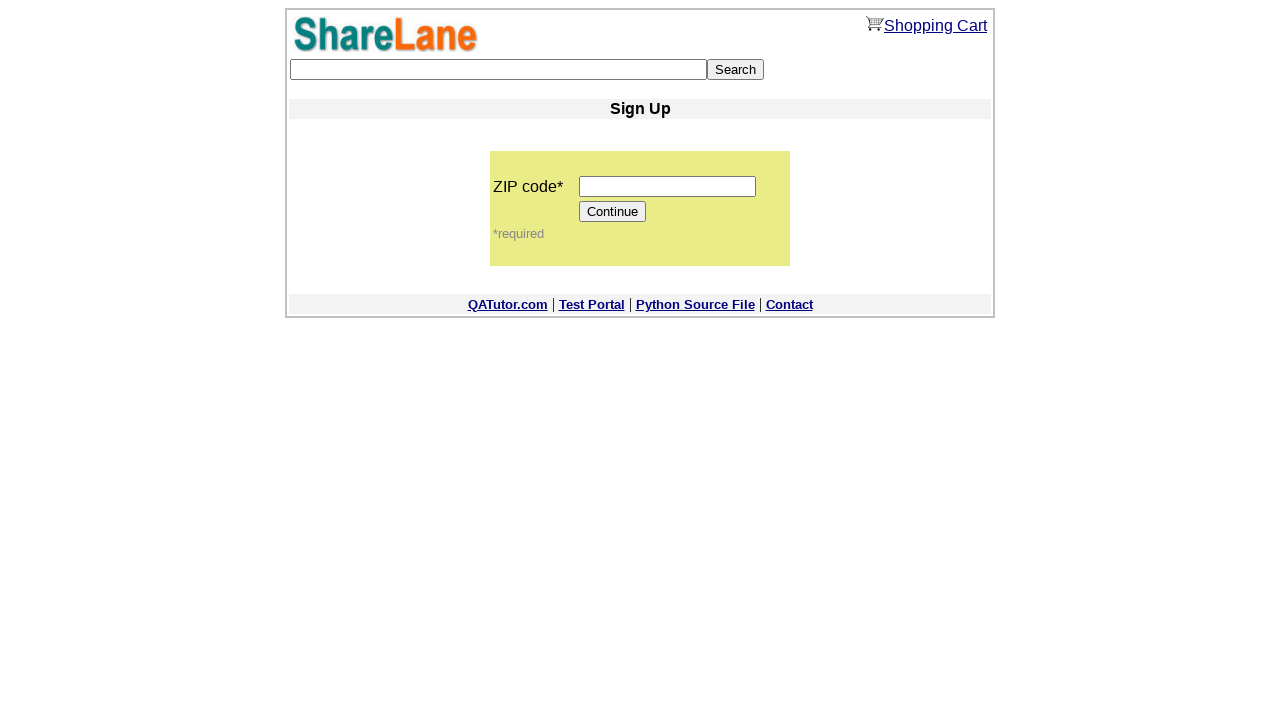

Filled zip code field with '12345' on input[name='zip_code']
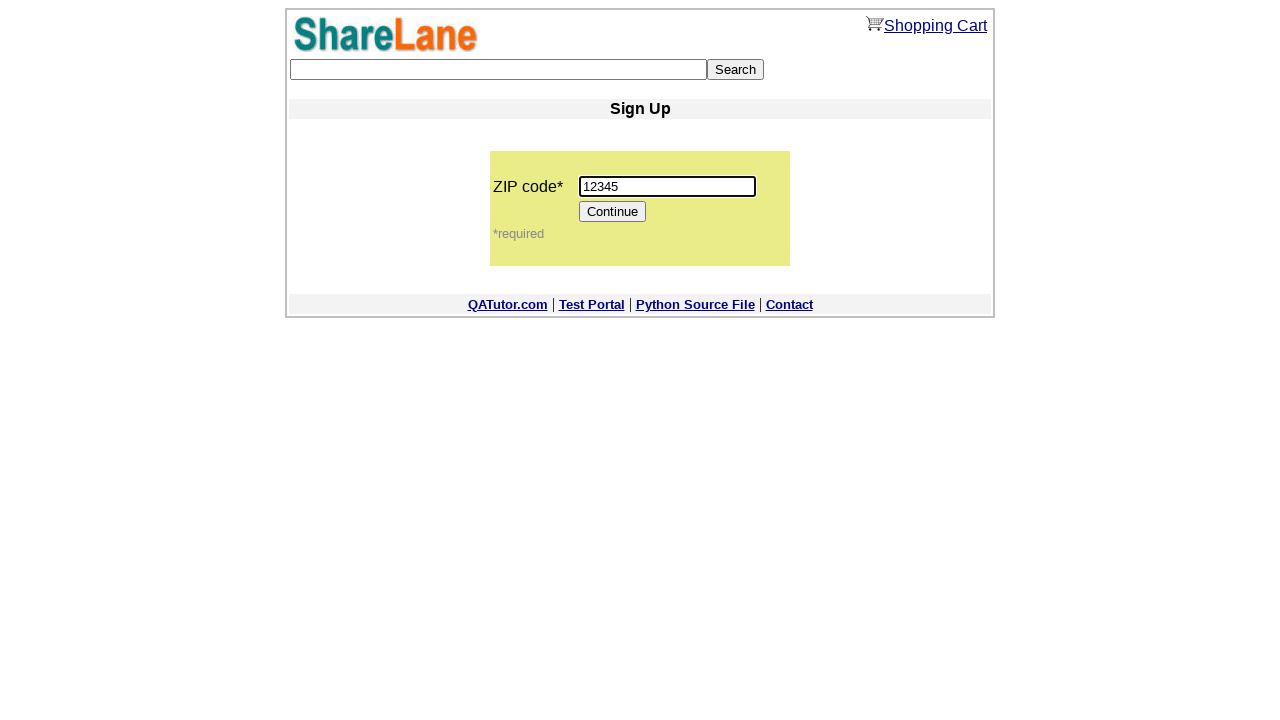

Clicked Continue button to proceed to registration form at (613, 212) on input[value='Continue']
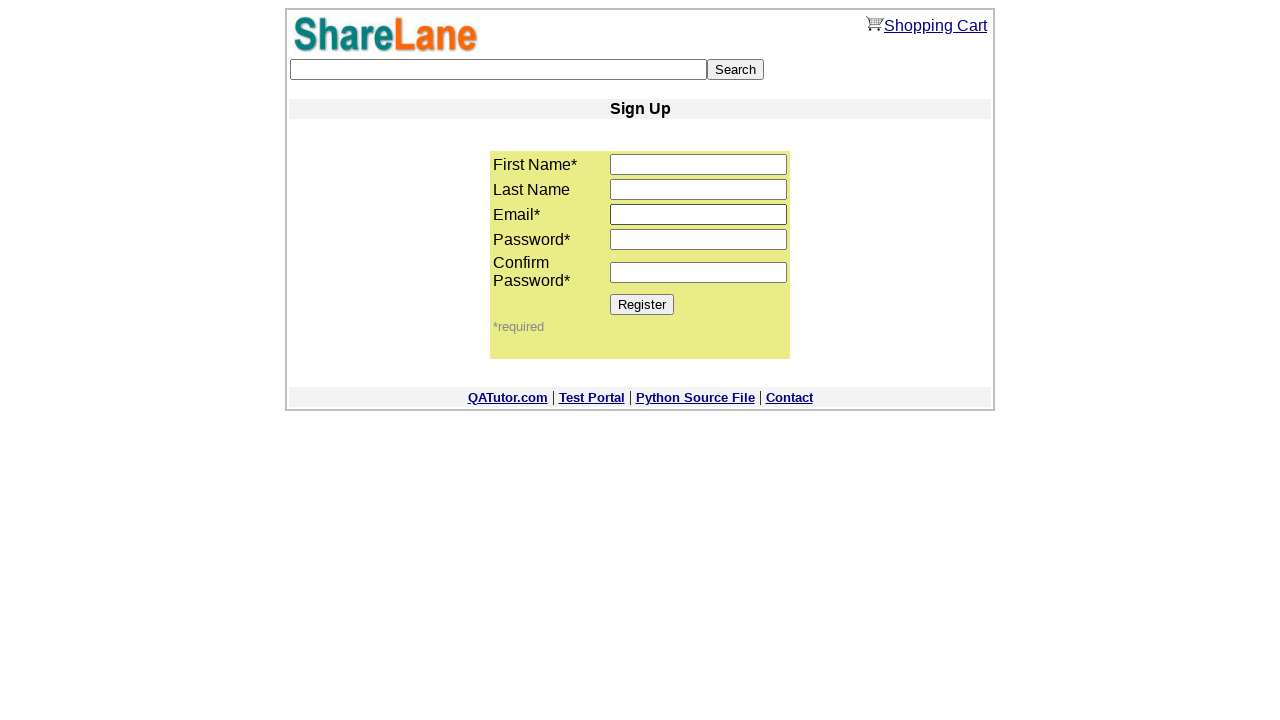

Filled first name field with 'Michael' on input[name='first_name']
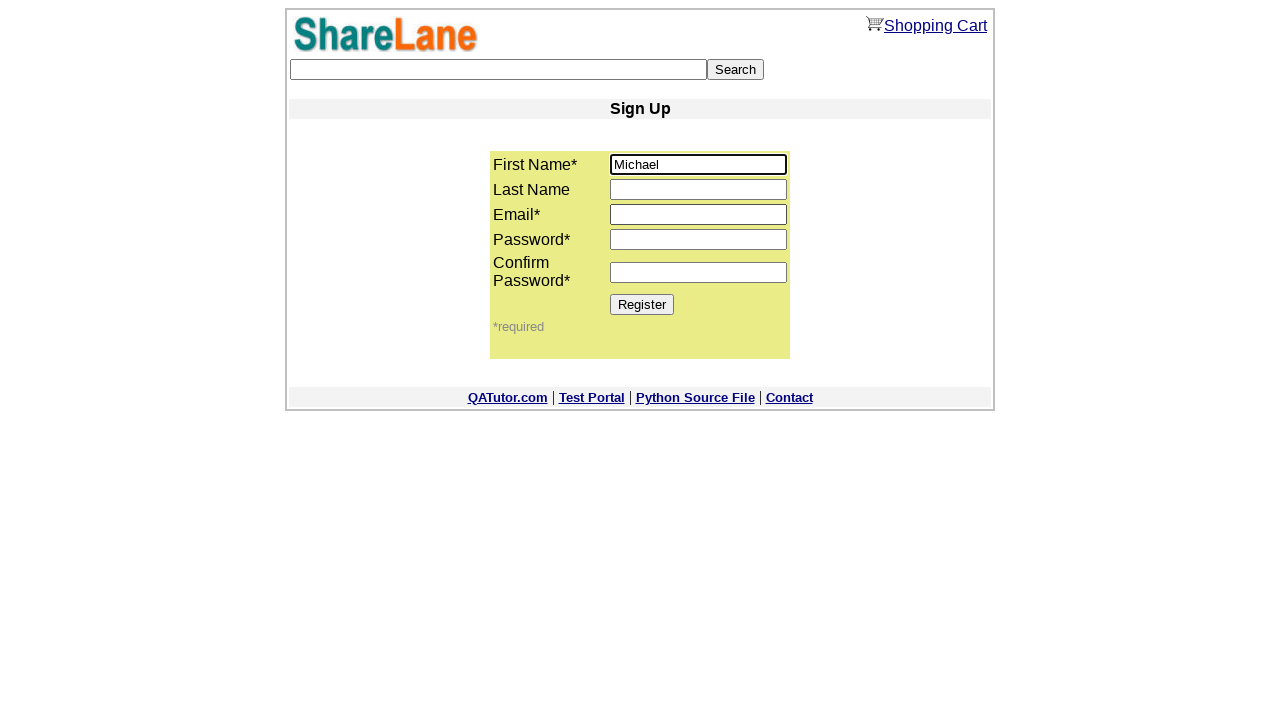

Filled last name field with 'Brown' on input[name='last_name']
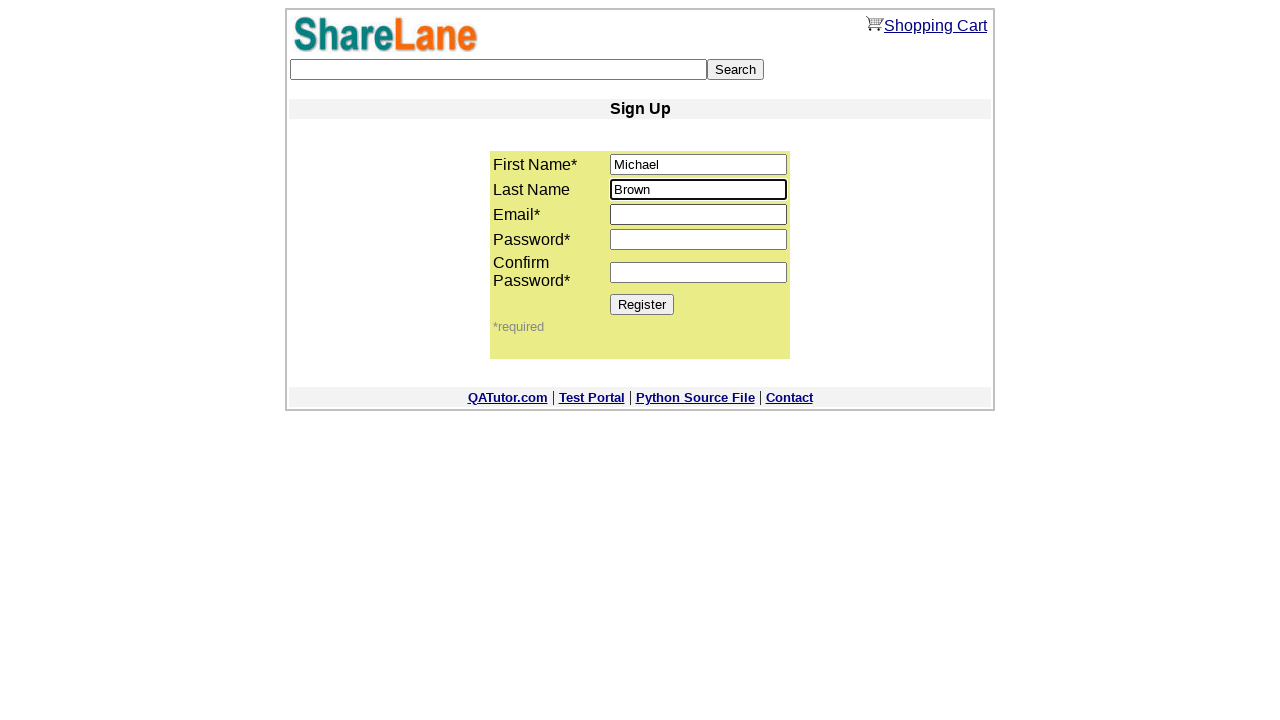

Left email field empty (intentional for error testing) on input[name='email']
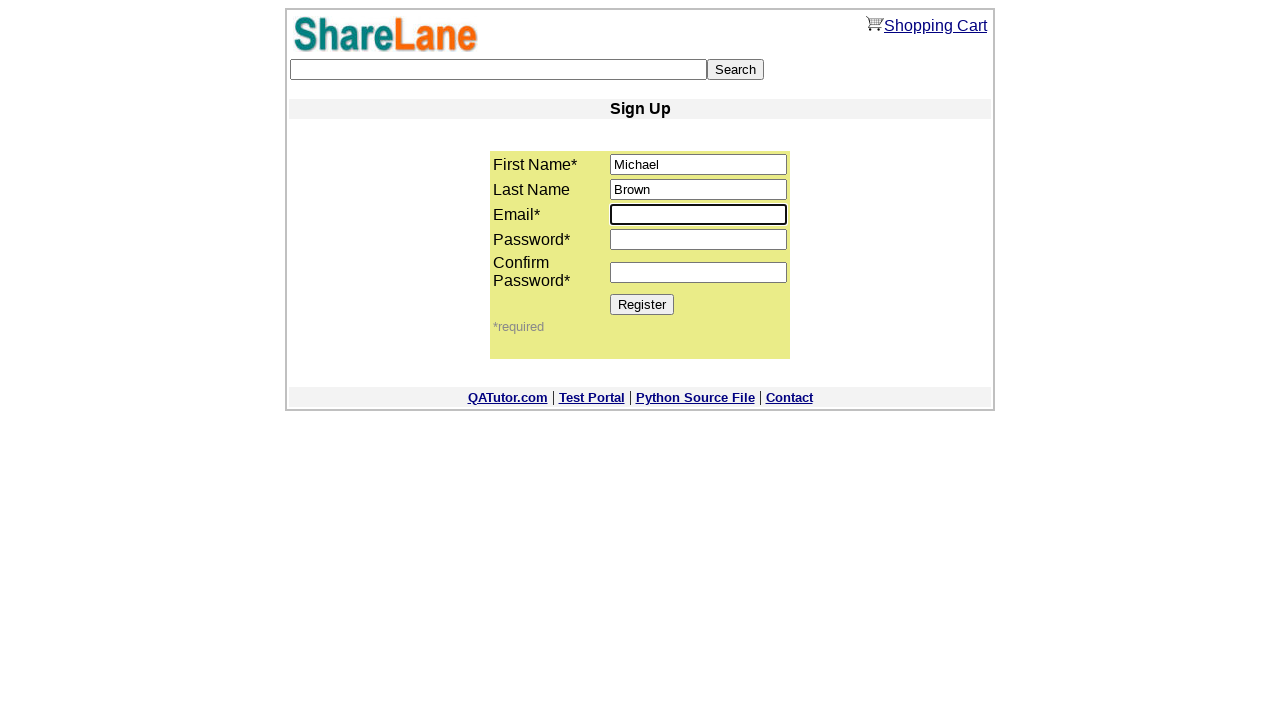

Filled password field with '1111' on input[name='password1']
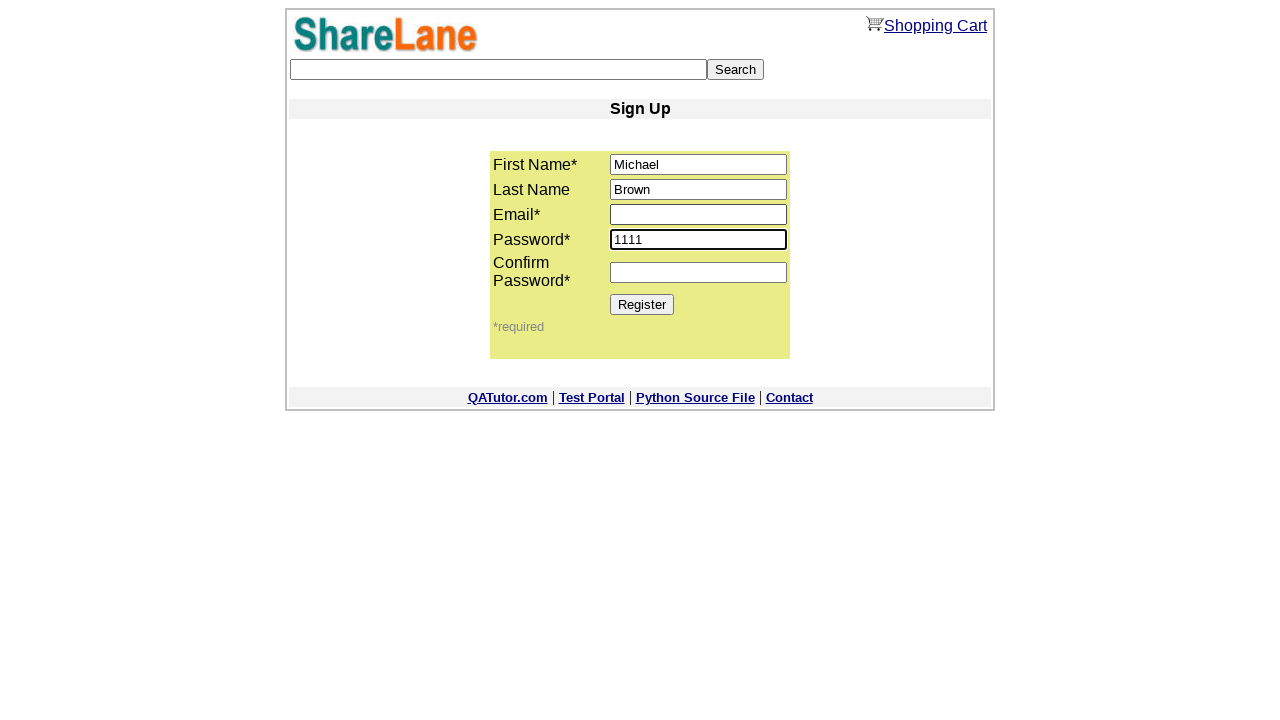

Filled password confirmation field with '1111' on input[name='password2']
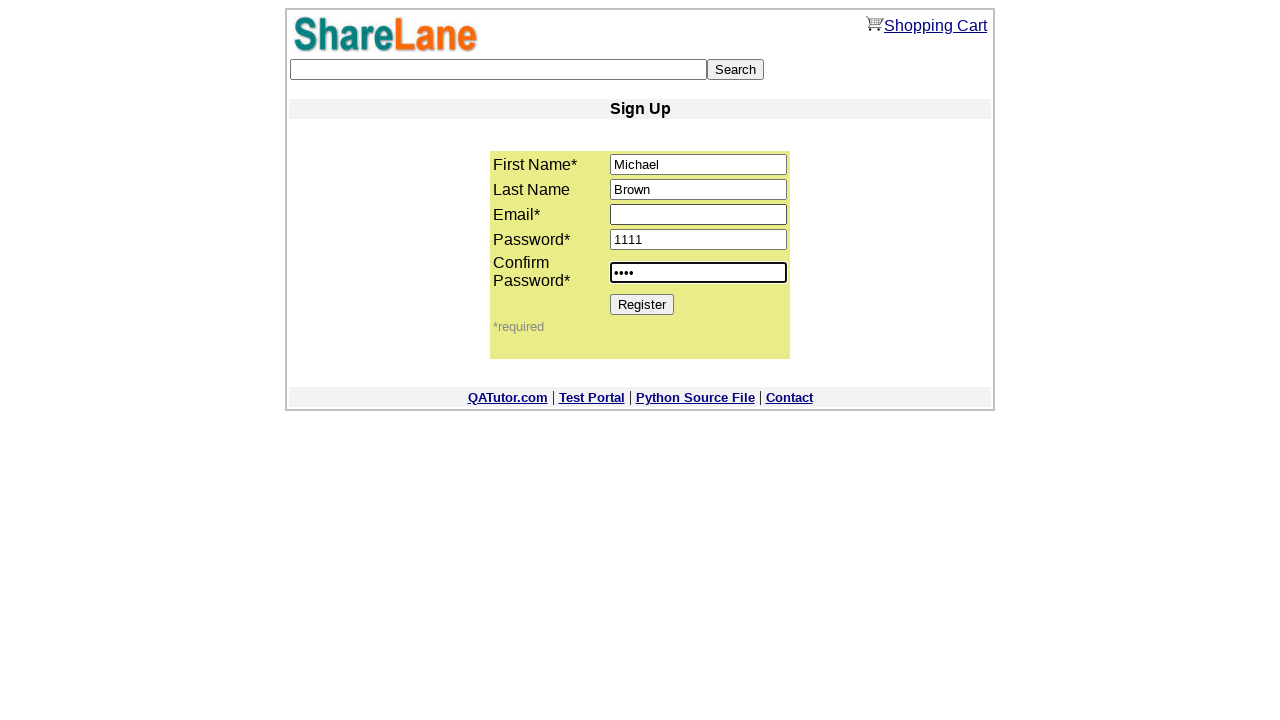

Clicked Register button to submit form at (642, 304) on input[value='Register']
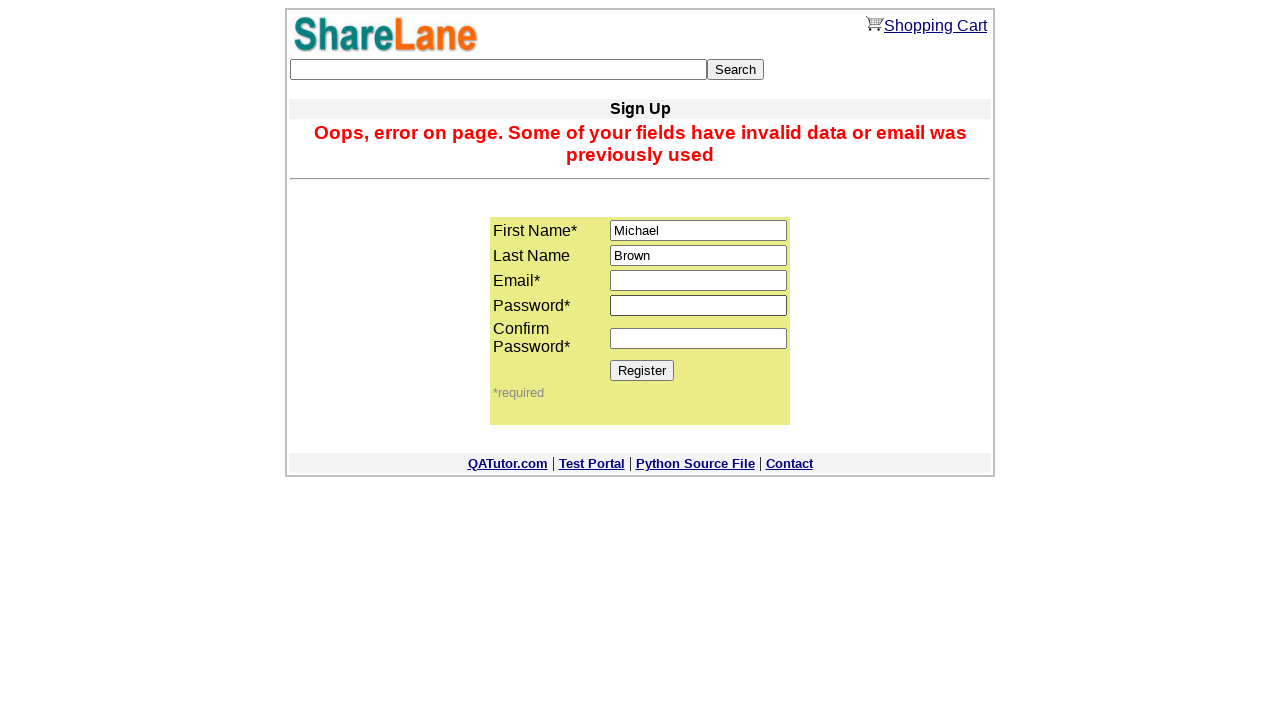

Error message appeared confirming registration failed due to empty email
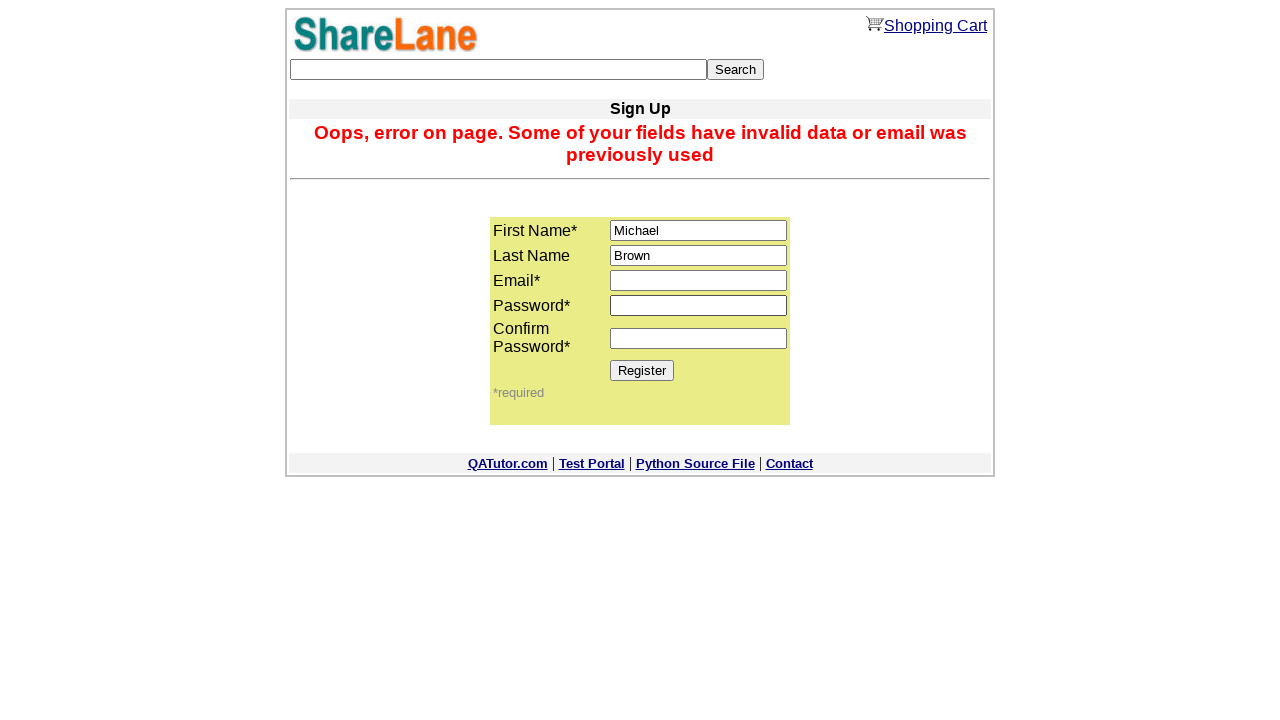

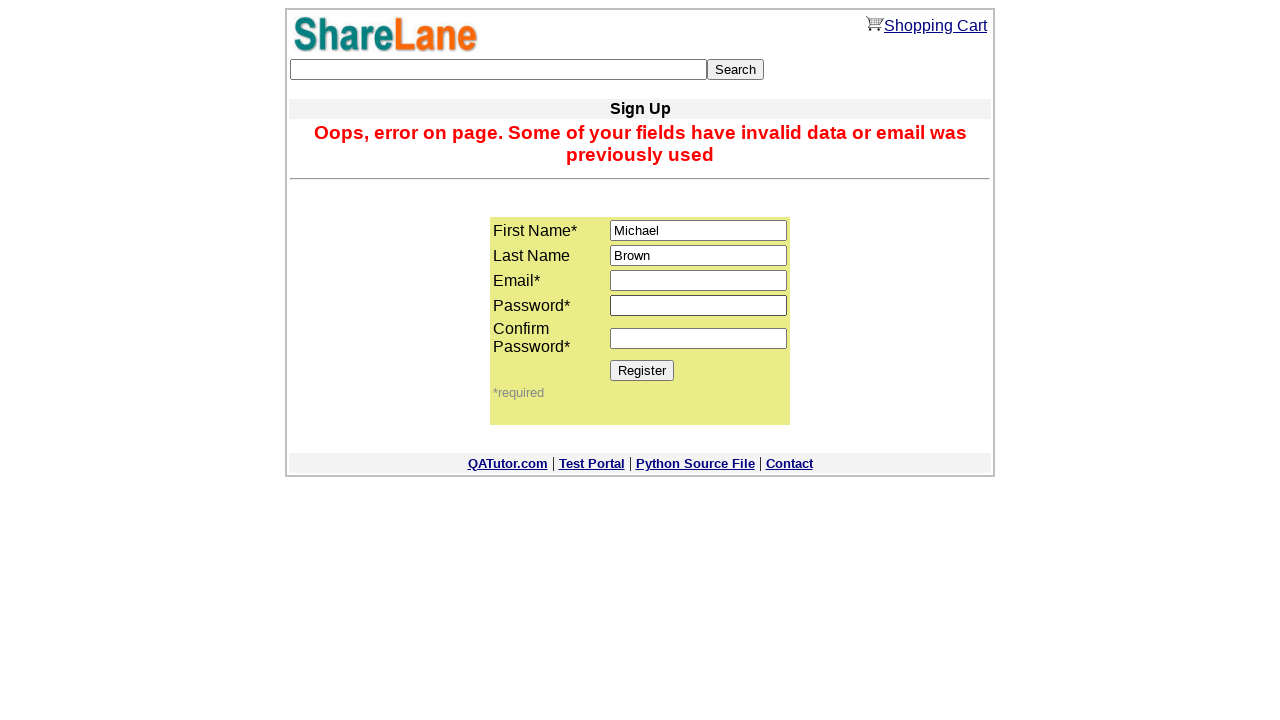